Tests radio button functionality by checking if buttons are enabled and clickable on the DemoQA radio button page

Starting URL: https://demoqa.com/radio-button

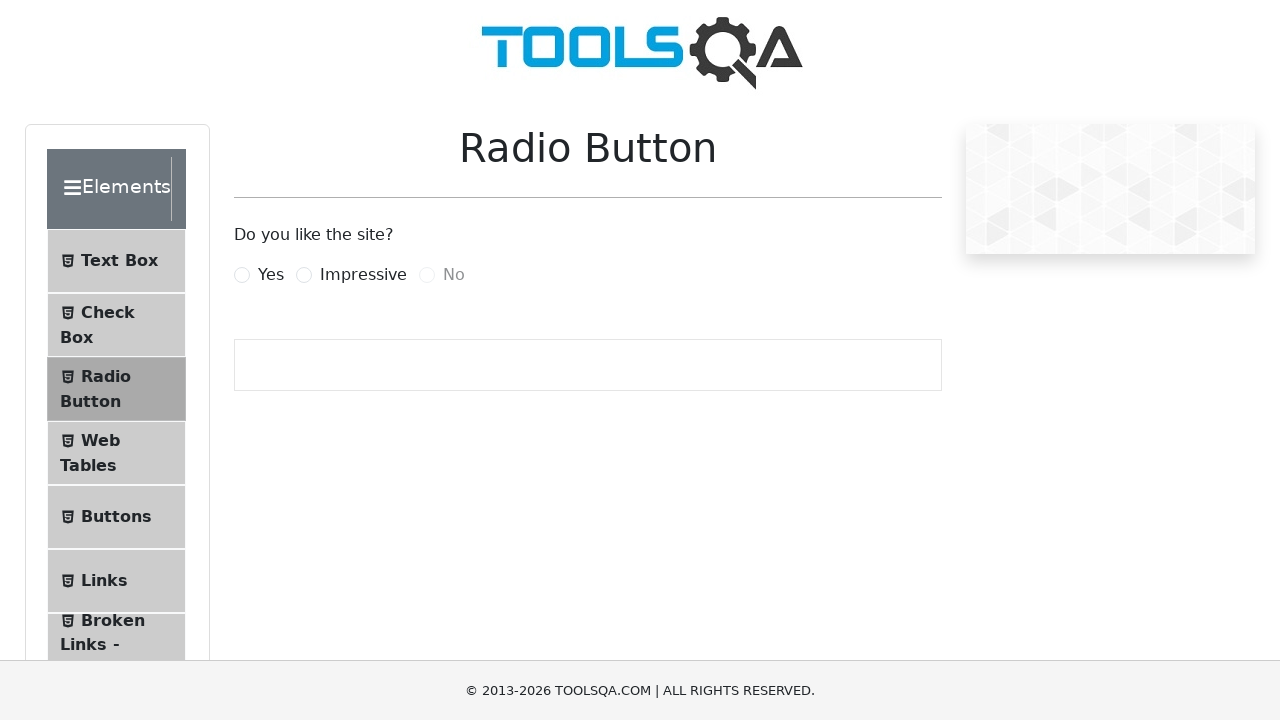

Checked if 'No' radio button is enabled
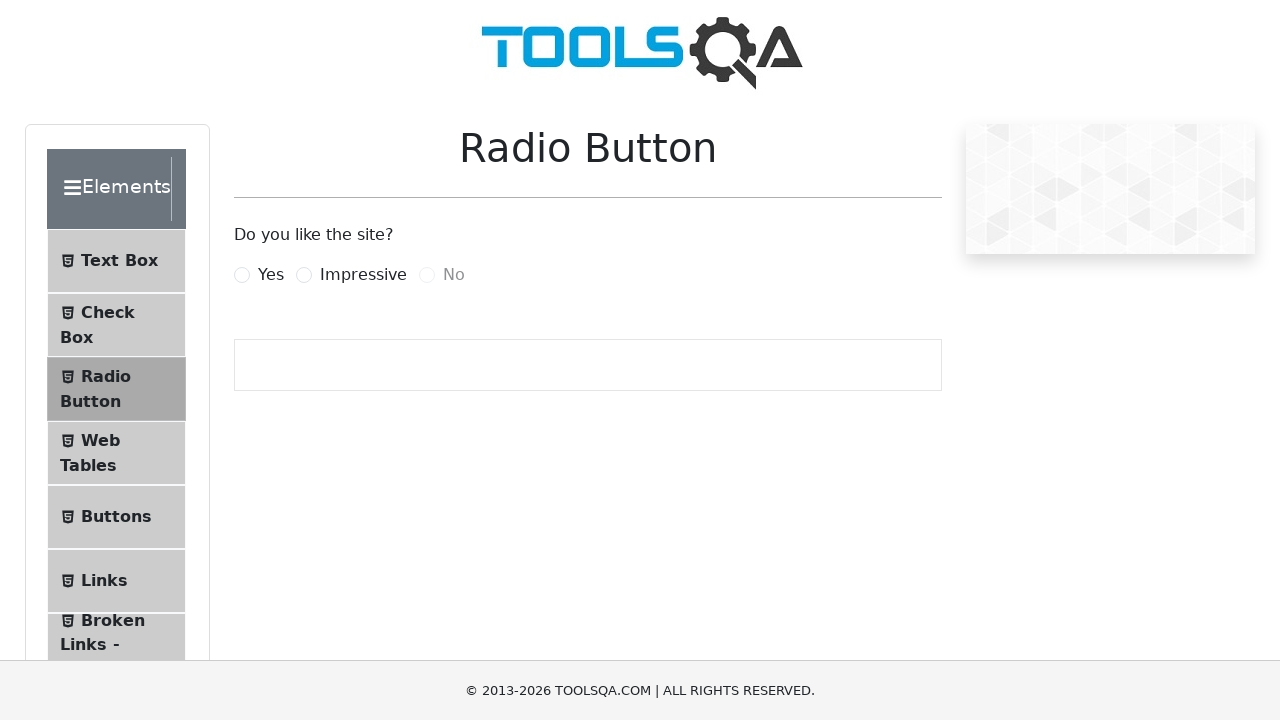

Verified 'Yes' radio button is enabled
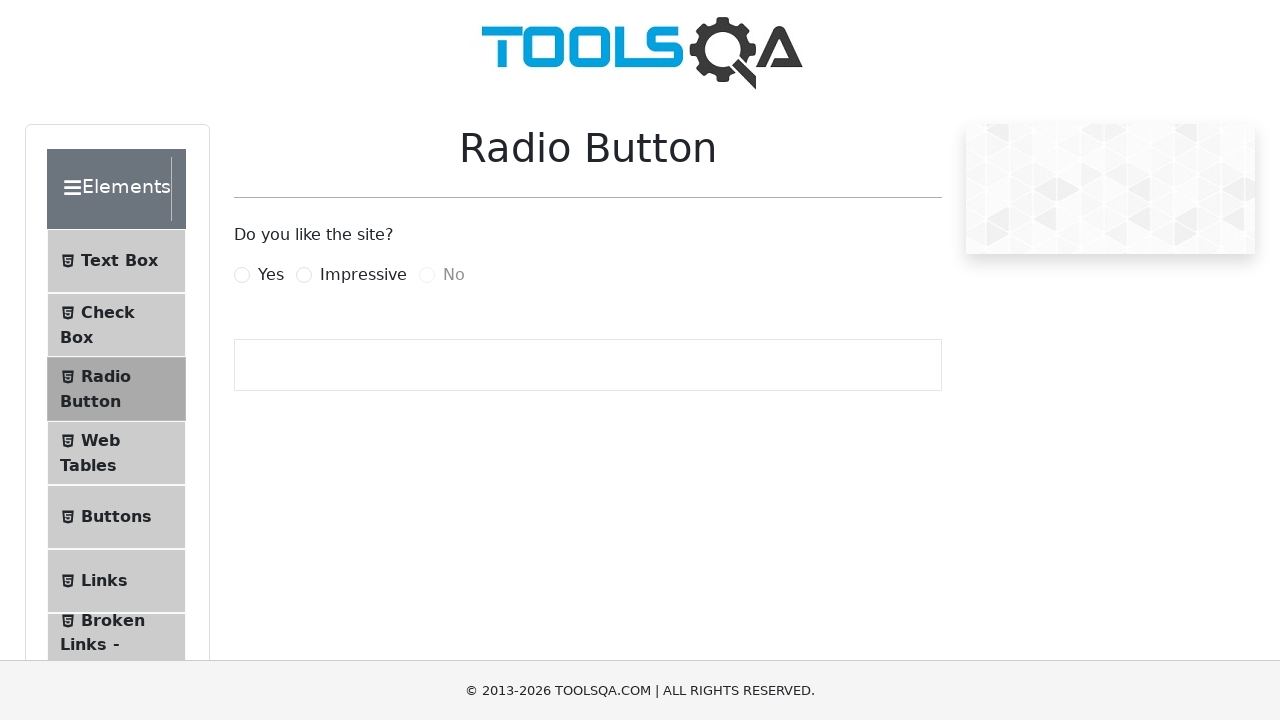

Clicked 'Yes' radio button at (242, 275) on #yesRadio
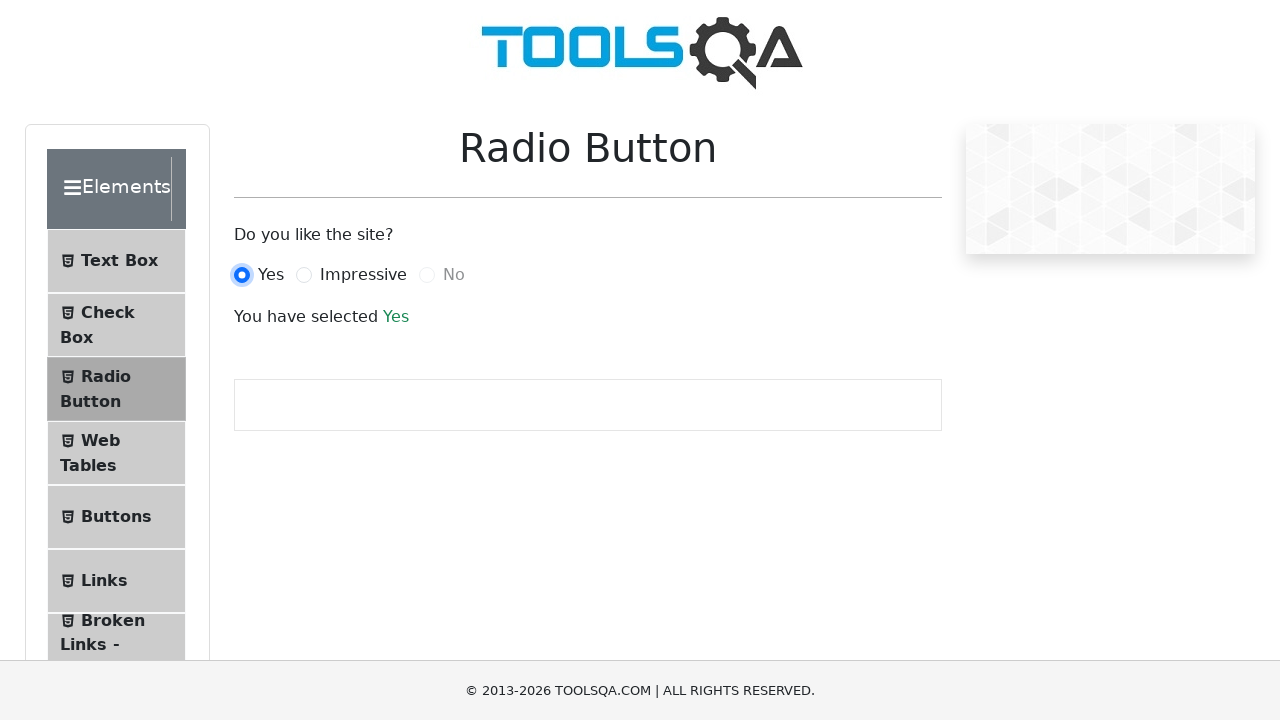

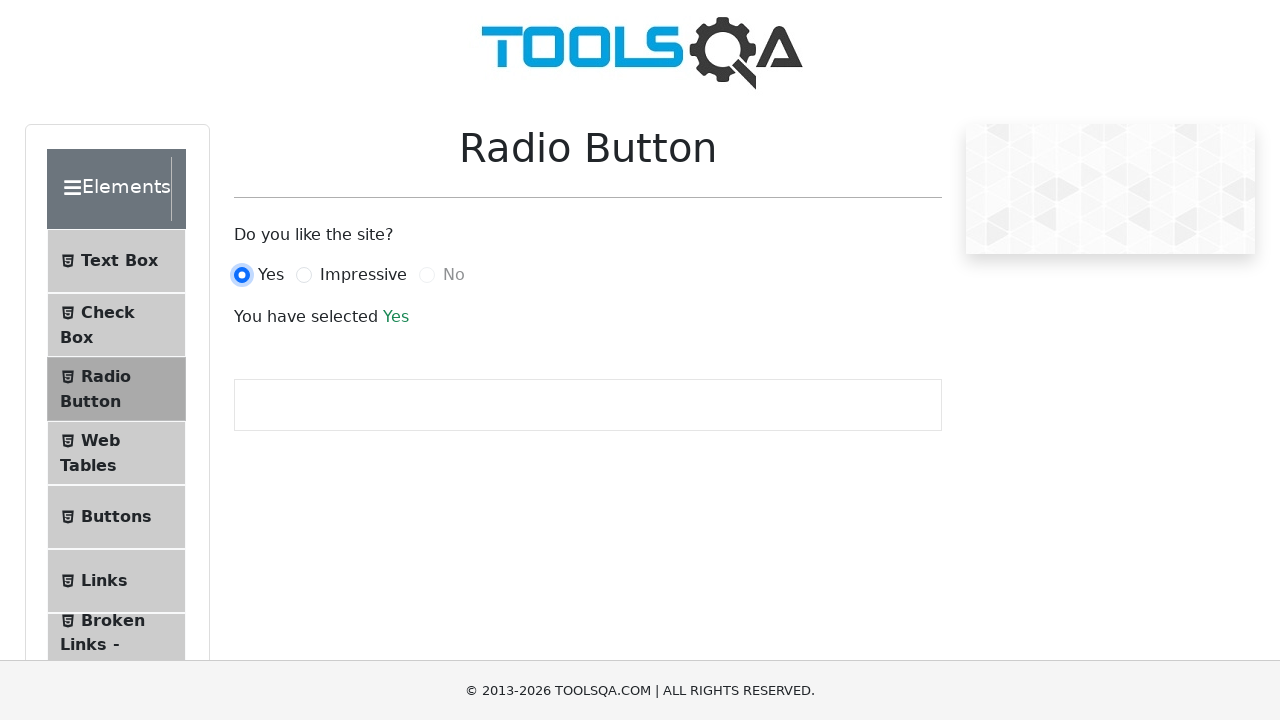